Tests email subscription functionality by scrolling to subscription section, entering an email and clicking subscribe button

Starting URL: https://automationexercise.com/

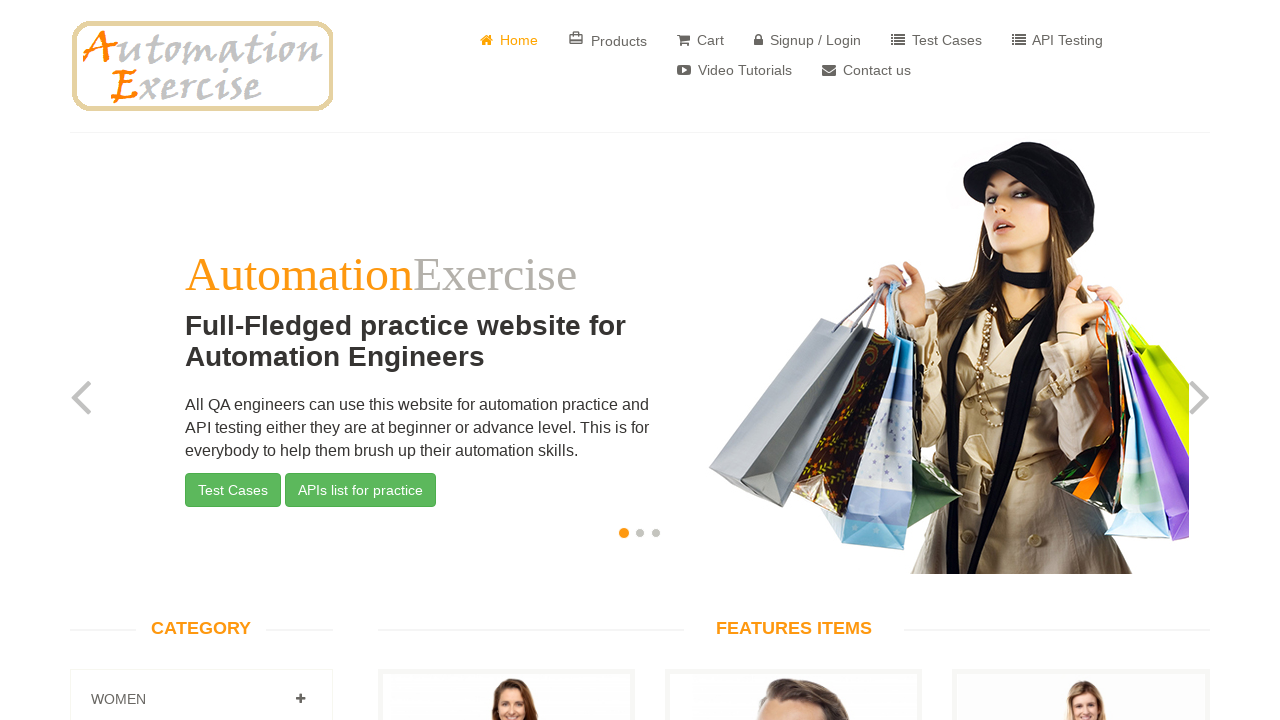

Scrolled down to subscription section
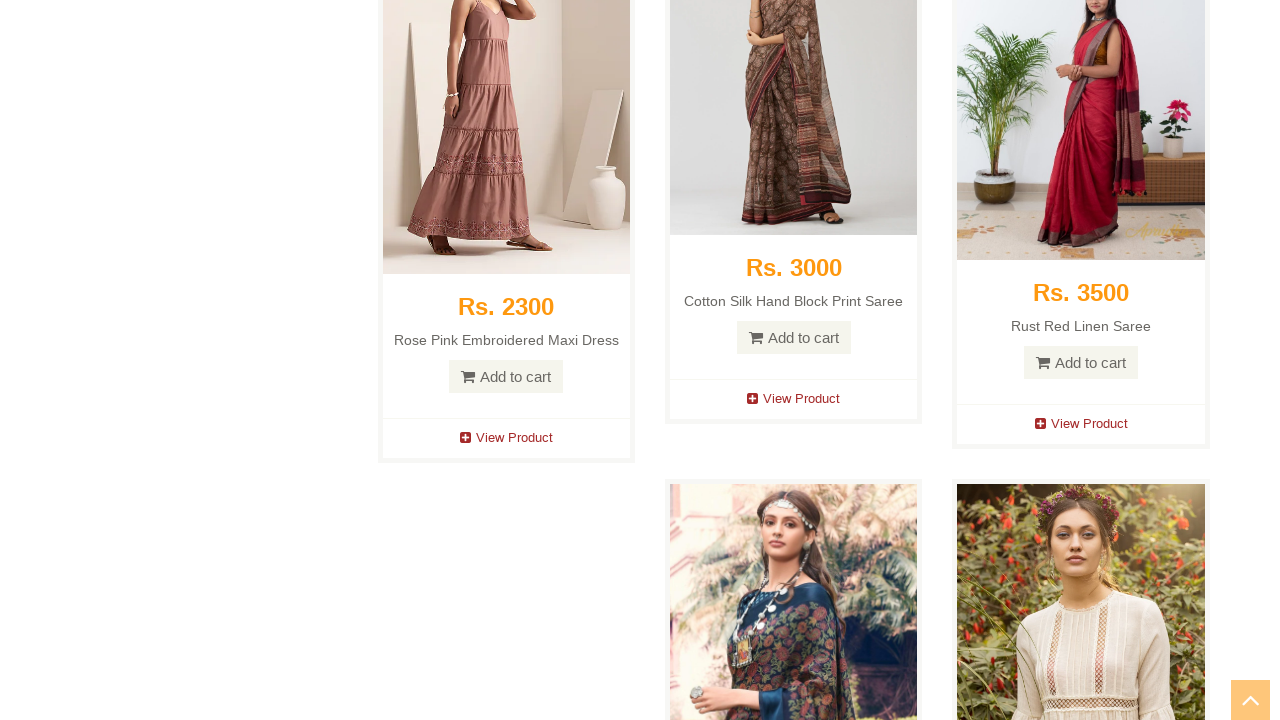

Clicked on subscription header at (299, 471) on .single-widget > h2
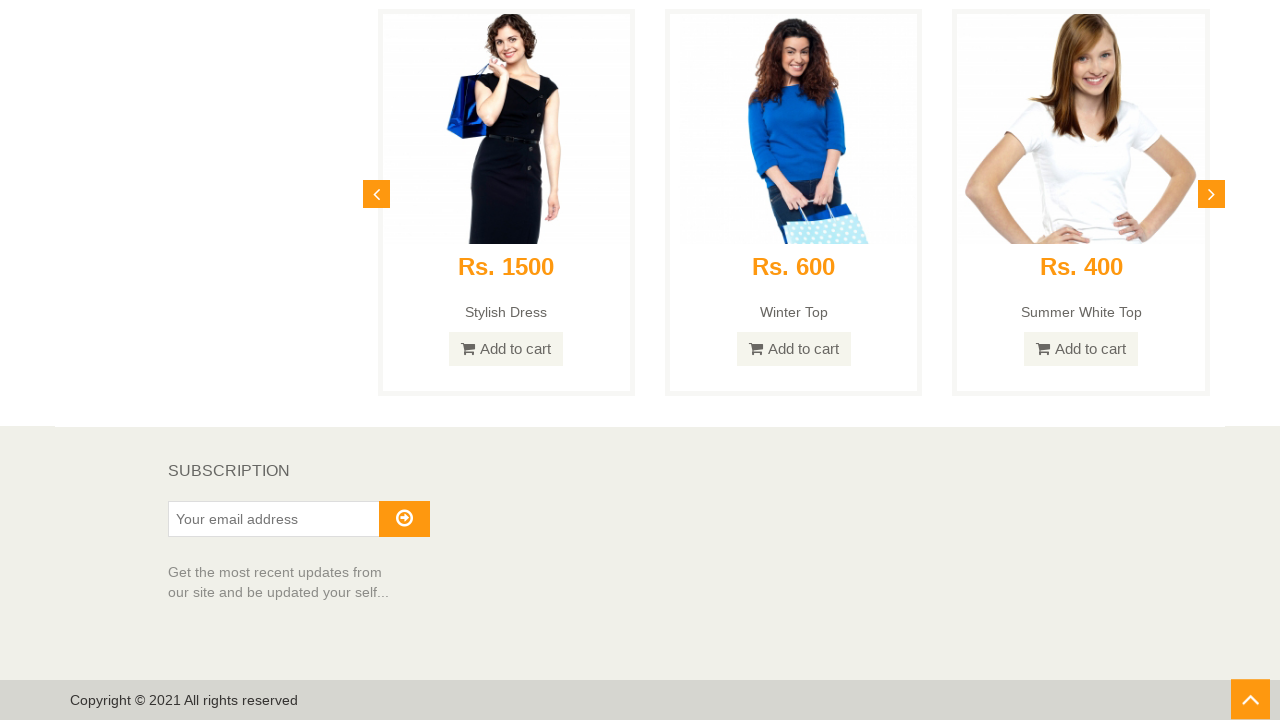

Clicked on email subscription field at (274, 519) on #susbscribe_email
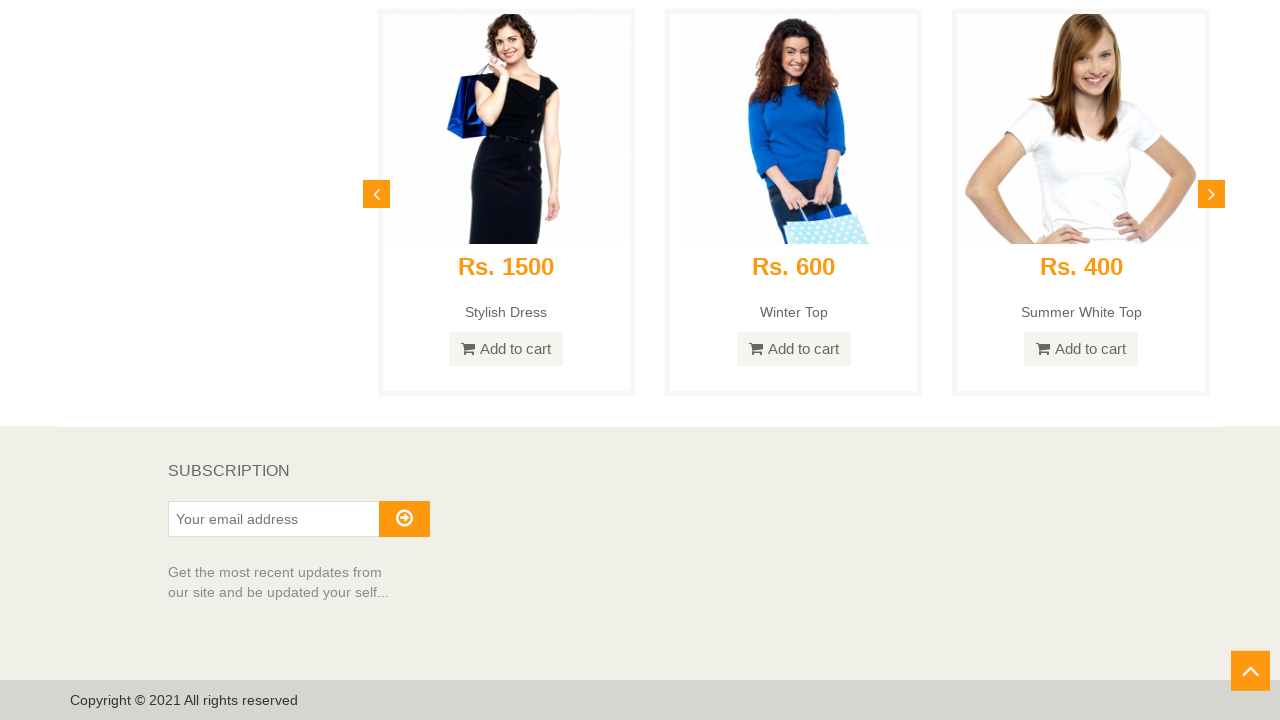

Entered email address 'test123@example.com' in subscription field on #susbscribe_email
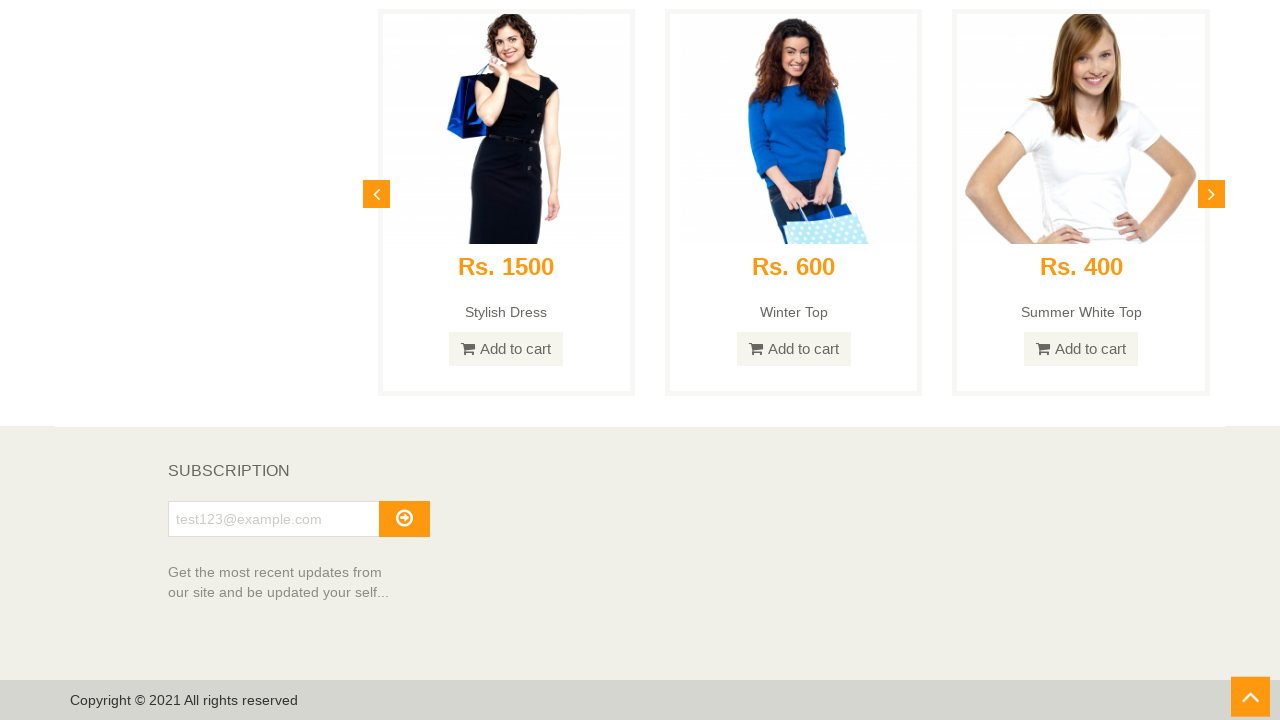

Clicked subscribe button at (404, 518) on .fa-arrow-circle-o-right
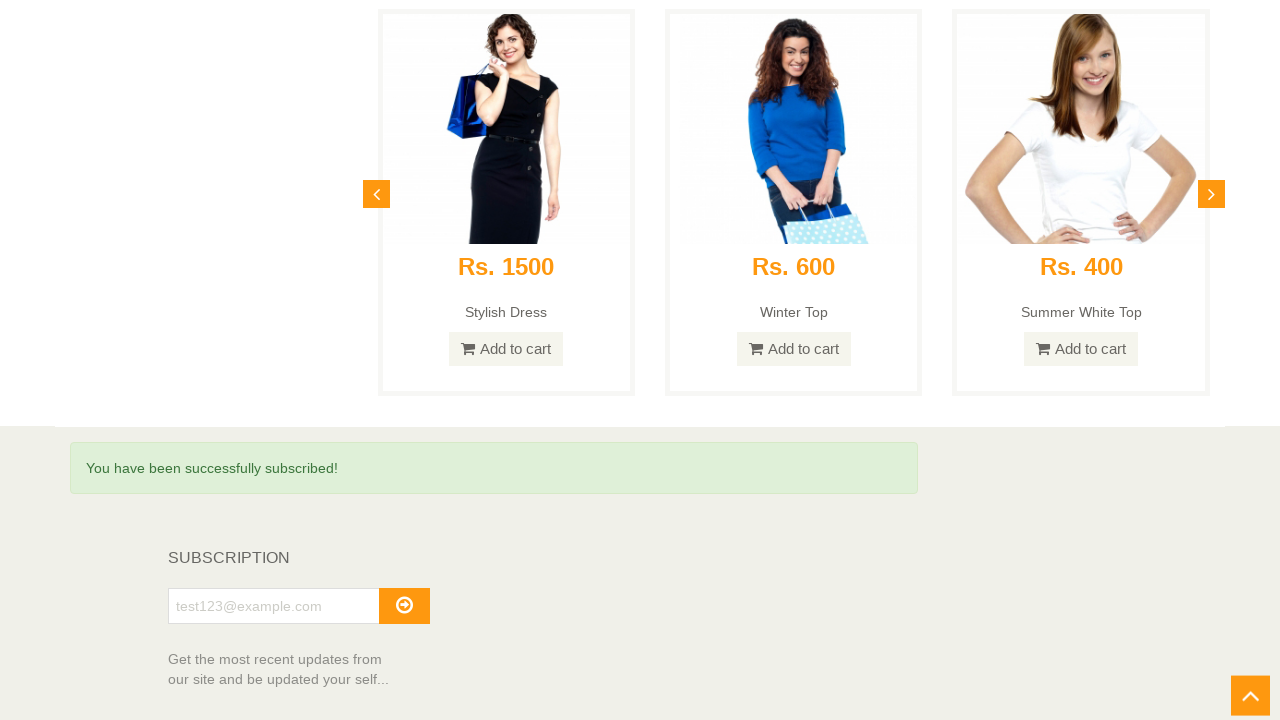

Verified success message: 'You have been successfully subscribed!'
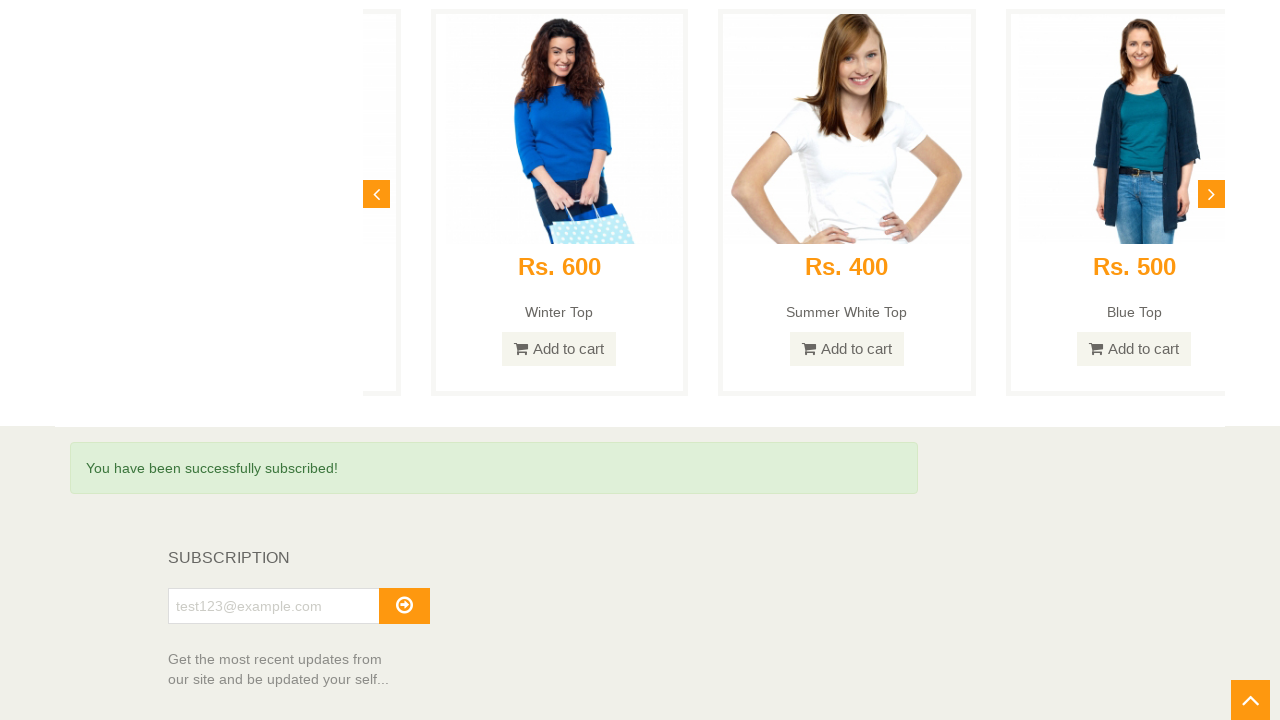

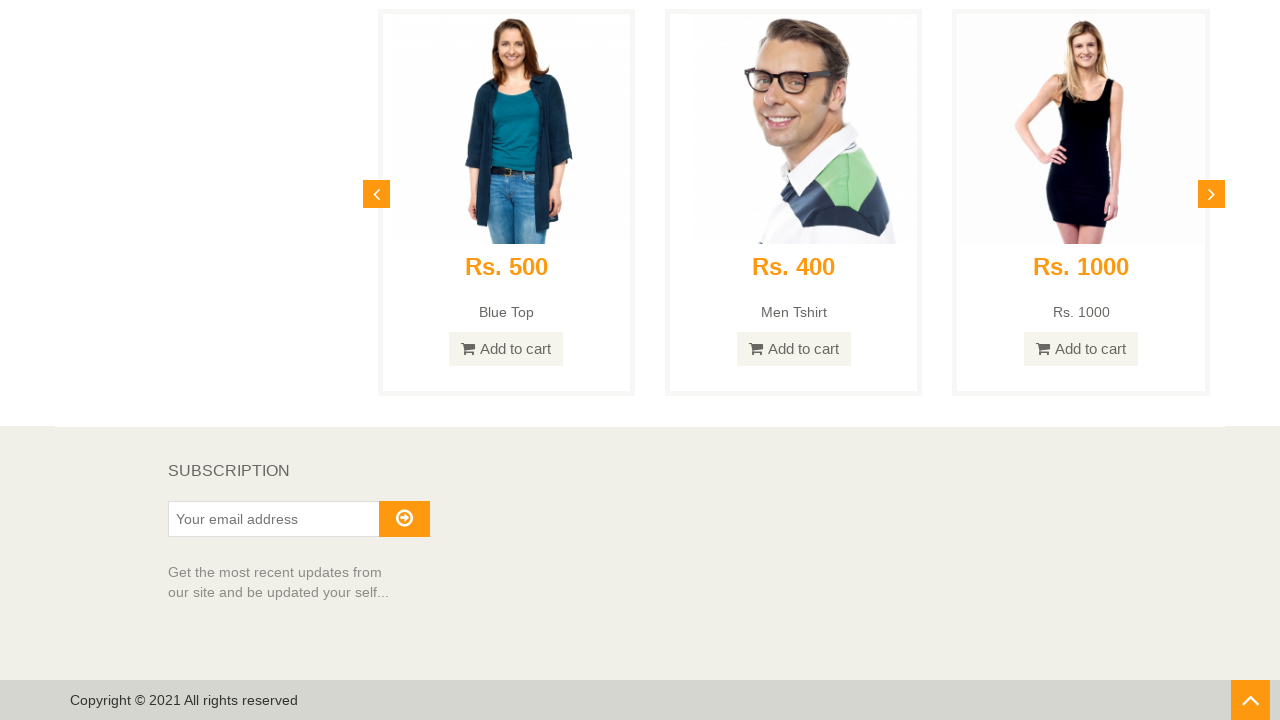